Tests that the OrangeHRM demo website loads correctly by verifying the page title matches "OrangeHRM"

Starting URL: https://opensource-demo.orangehrmlive.com/

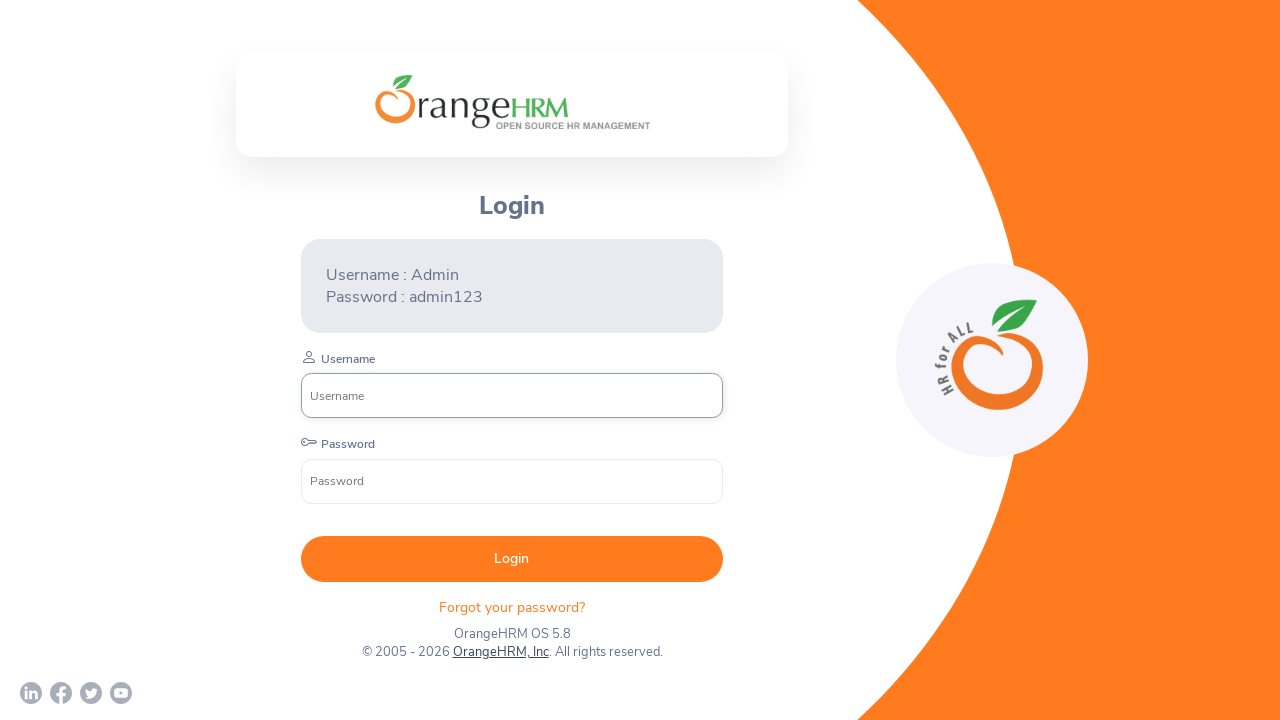

Waited for page to reach domcontentloaded state
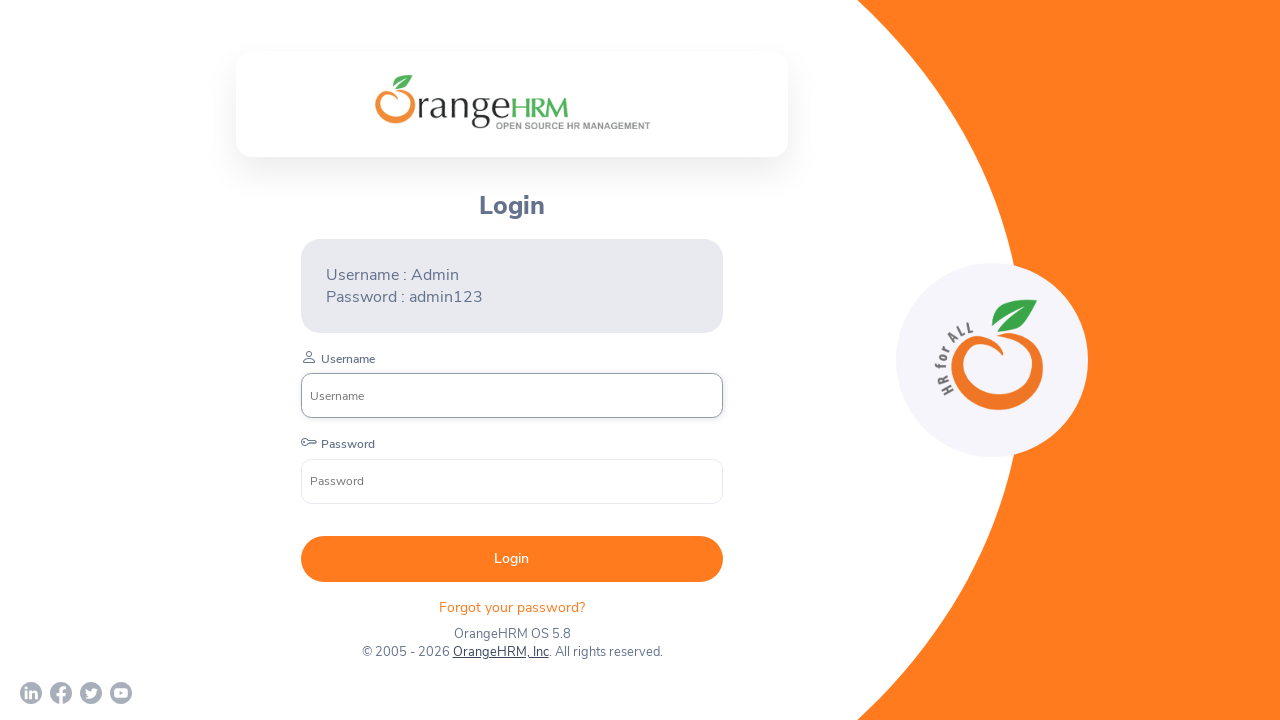

Retrieved page title
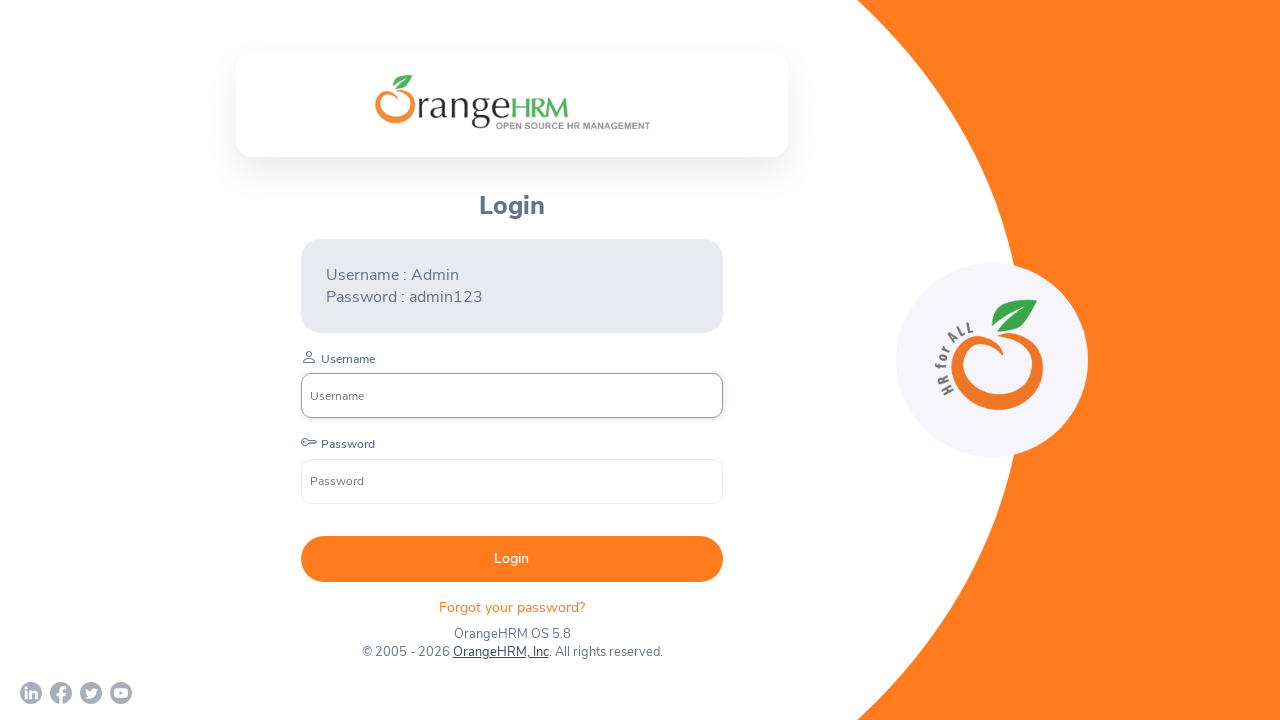

Asserted page title matches 'OrangeHRM'
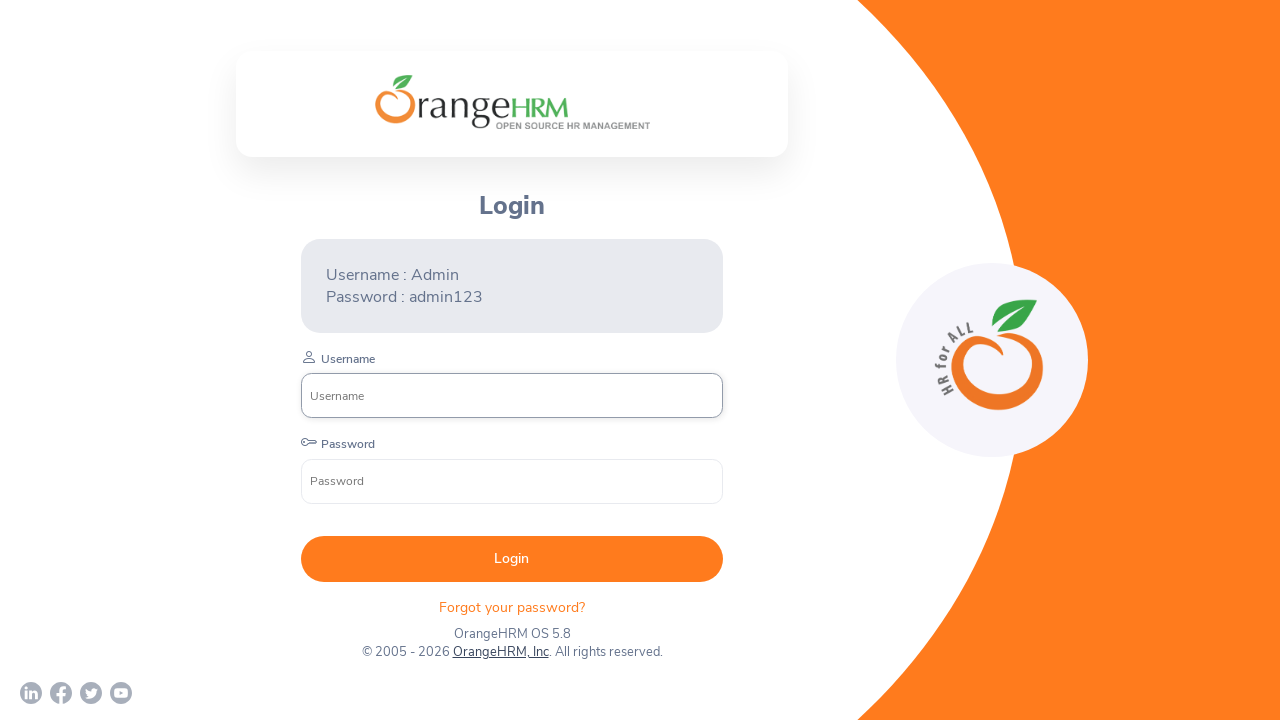

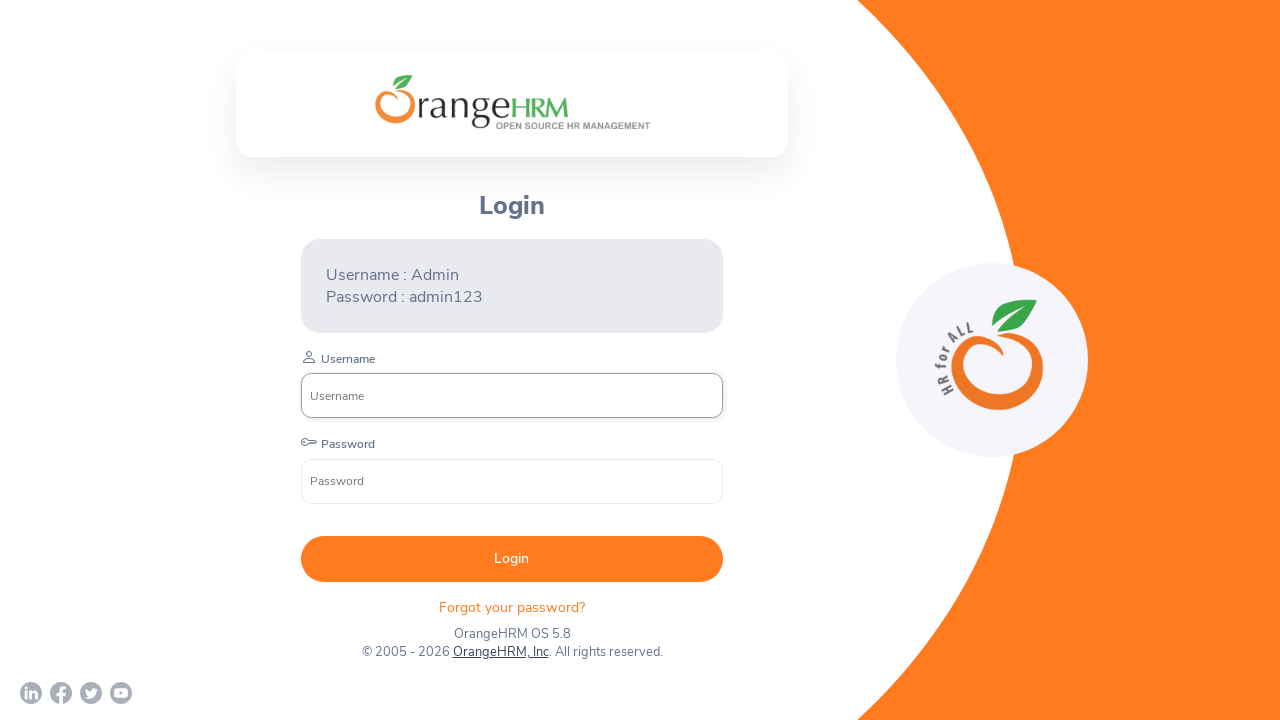